Tests keyboard actions on a text comparison website by typing text, selecting all with Ctrl+A, copying with Ctrl+C, tabbing to the next field, and pasting with Ctrl+V

Starting URL: https://text-compare.com/

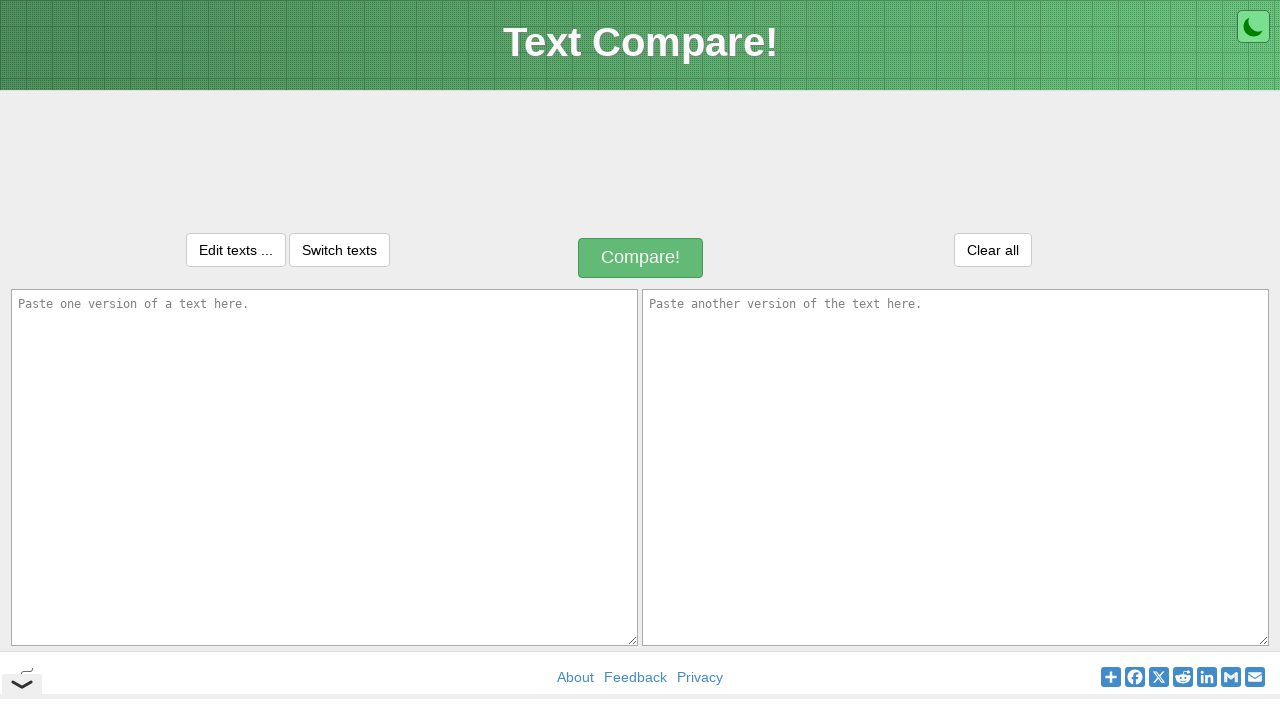

Typed 'Welcome' into the first textarea on textarea#inputText1
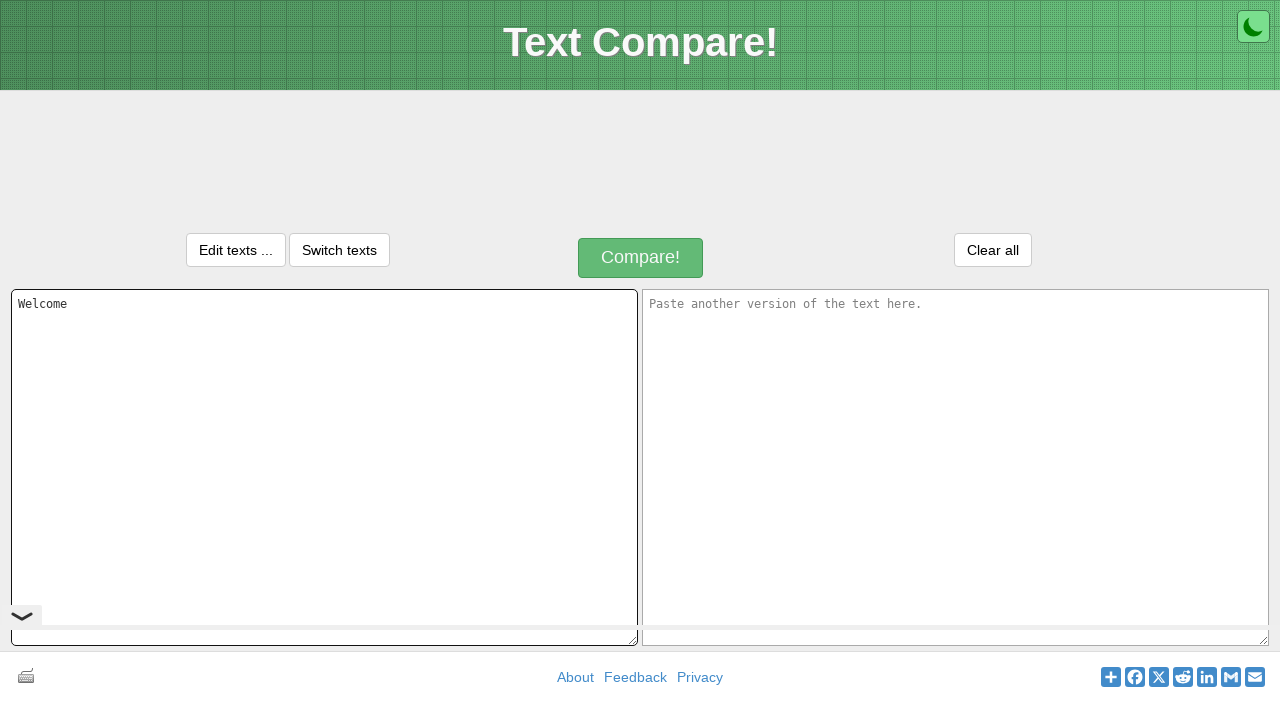

Selected all text with Ctrl+A
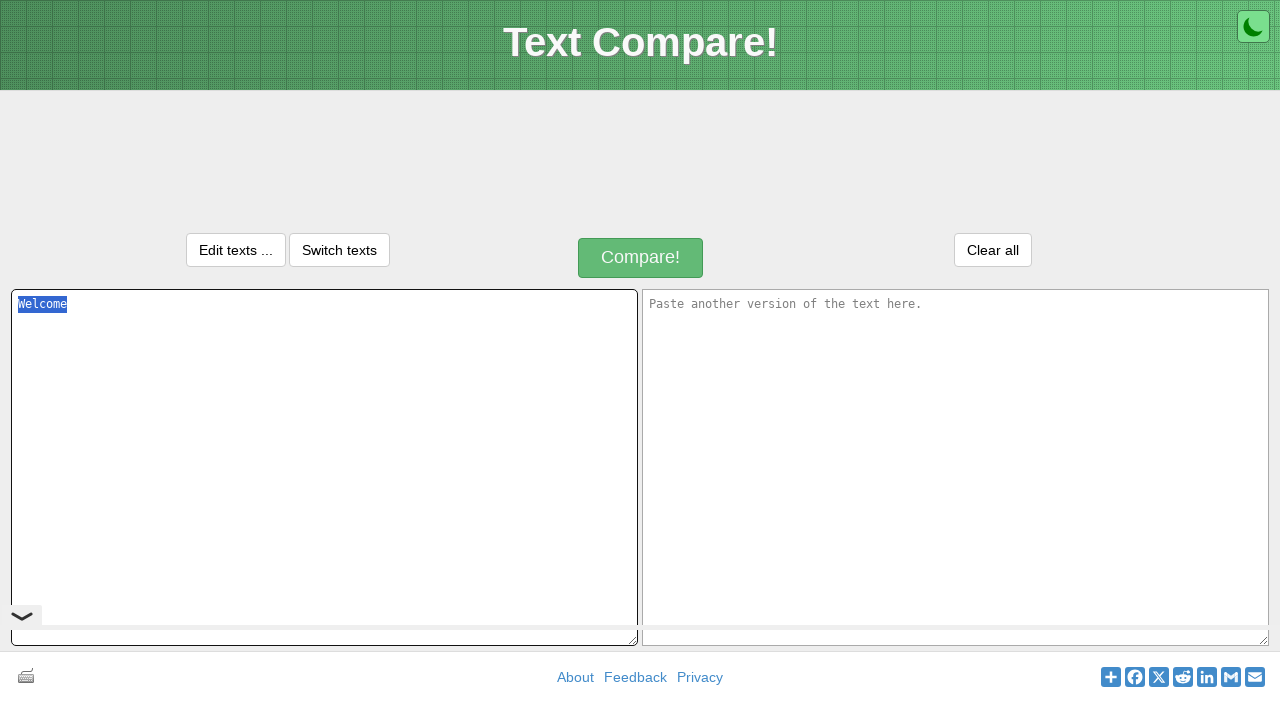

Copied selected text with Ctrl+C
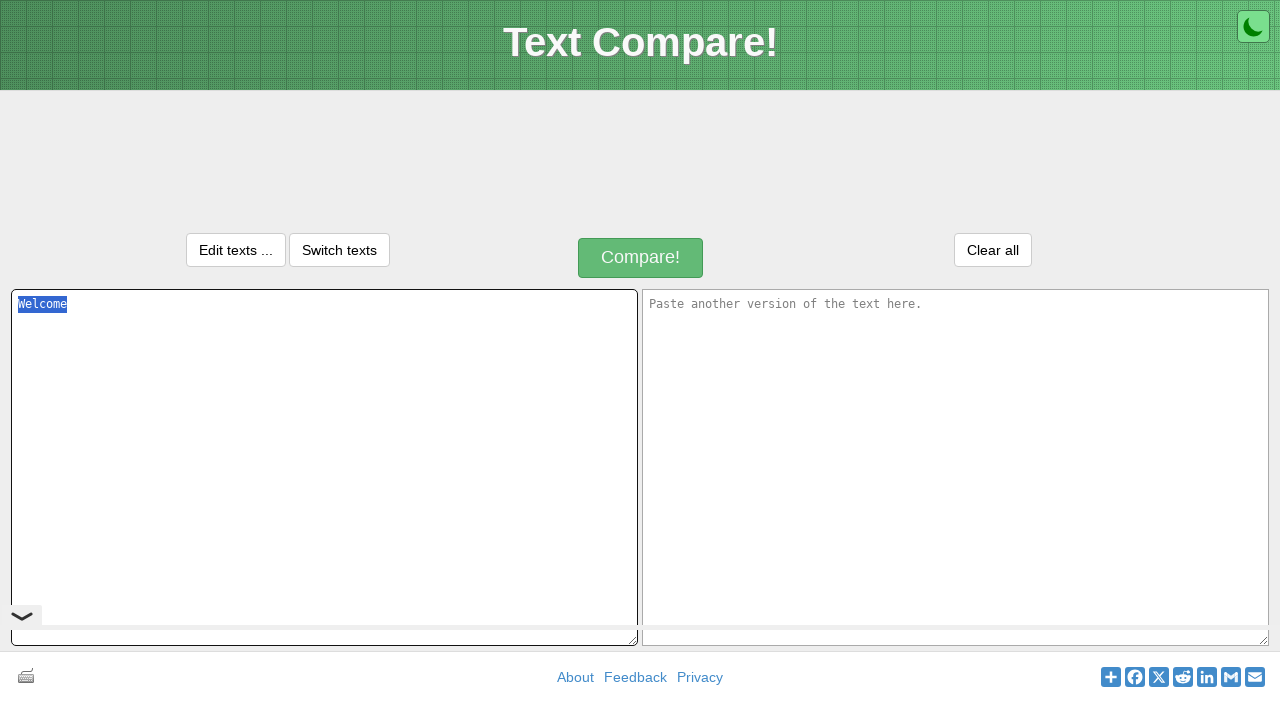

Tabbed to the next field
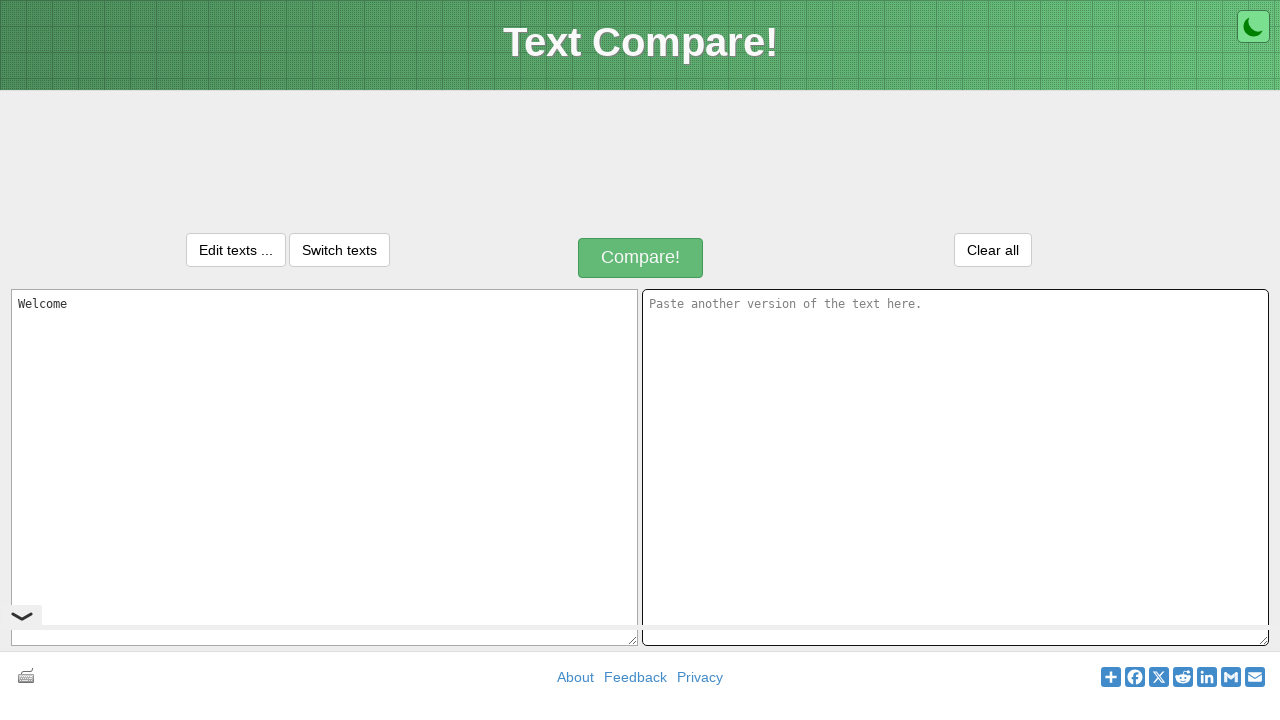

Pasted text with Ctrl+V into the second field
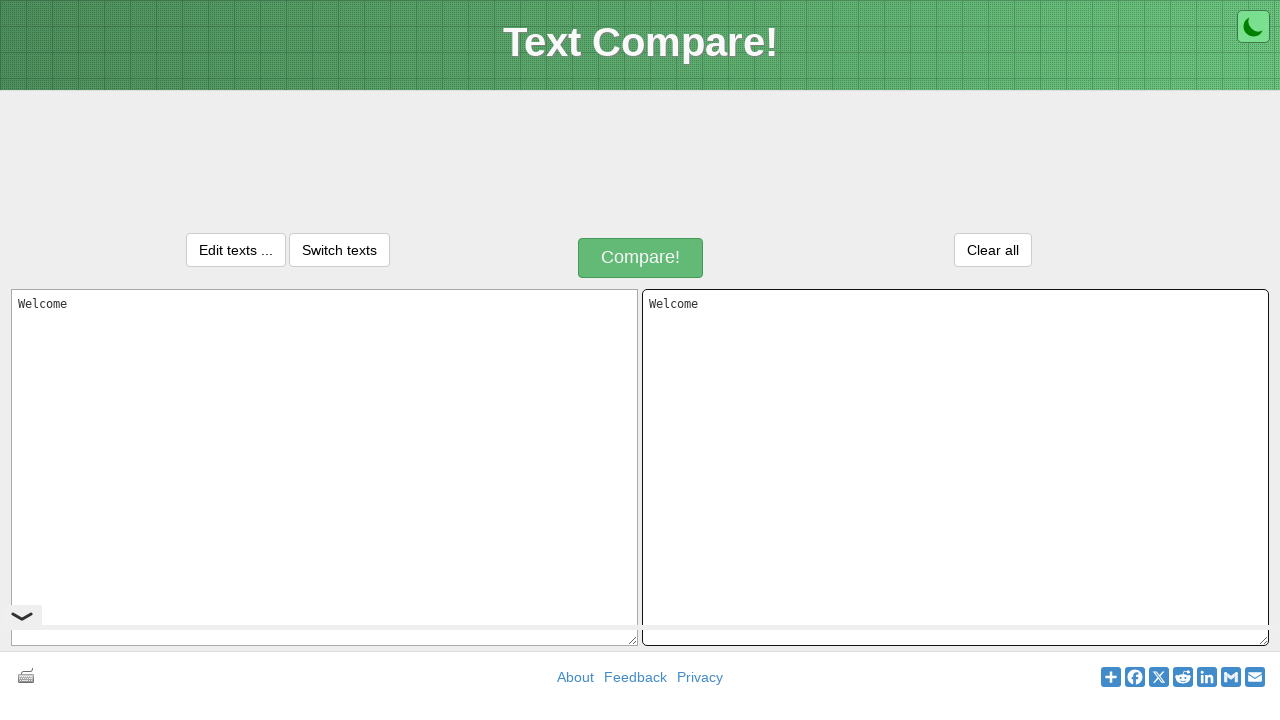

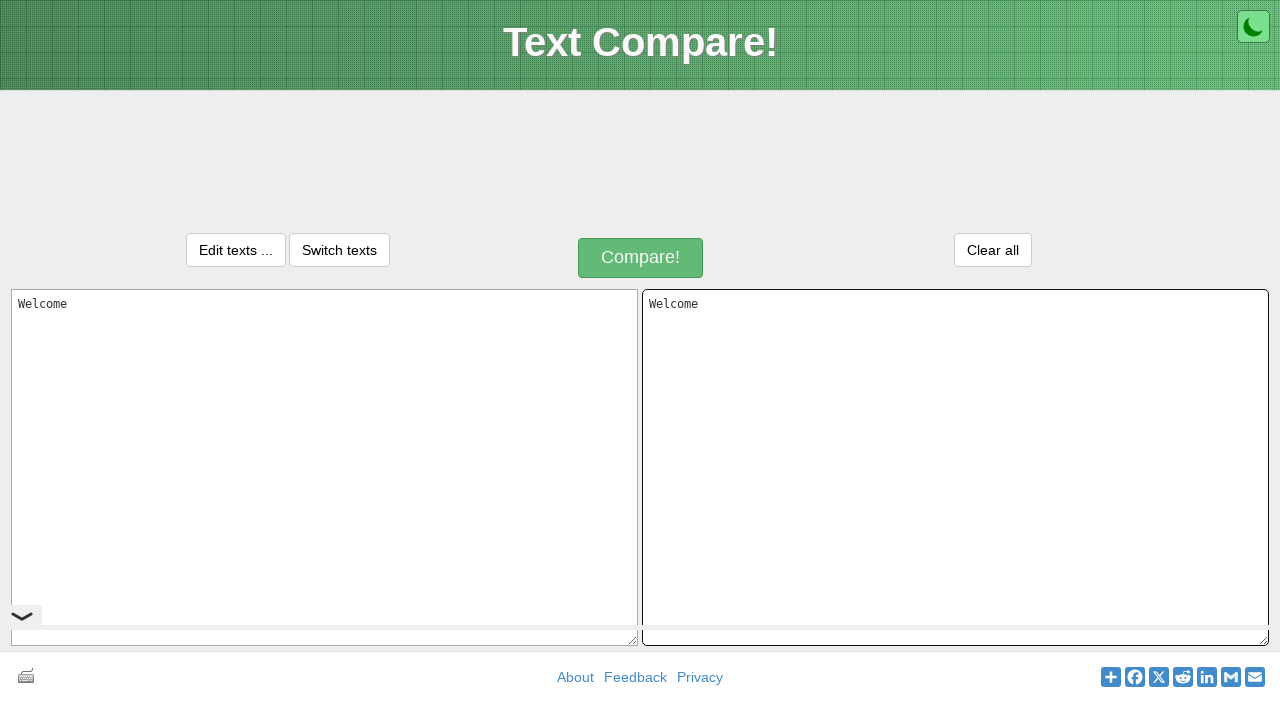